Tests context menu functionality by clicking on a link and then right-clicking on a specific area

Starting URL: https://the-internet.herokuapp.com/

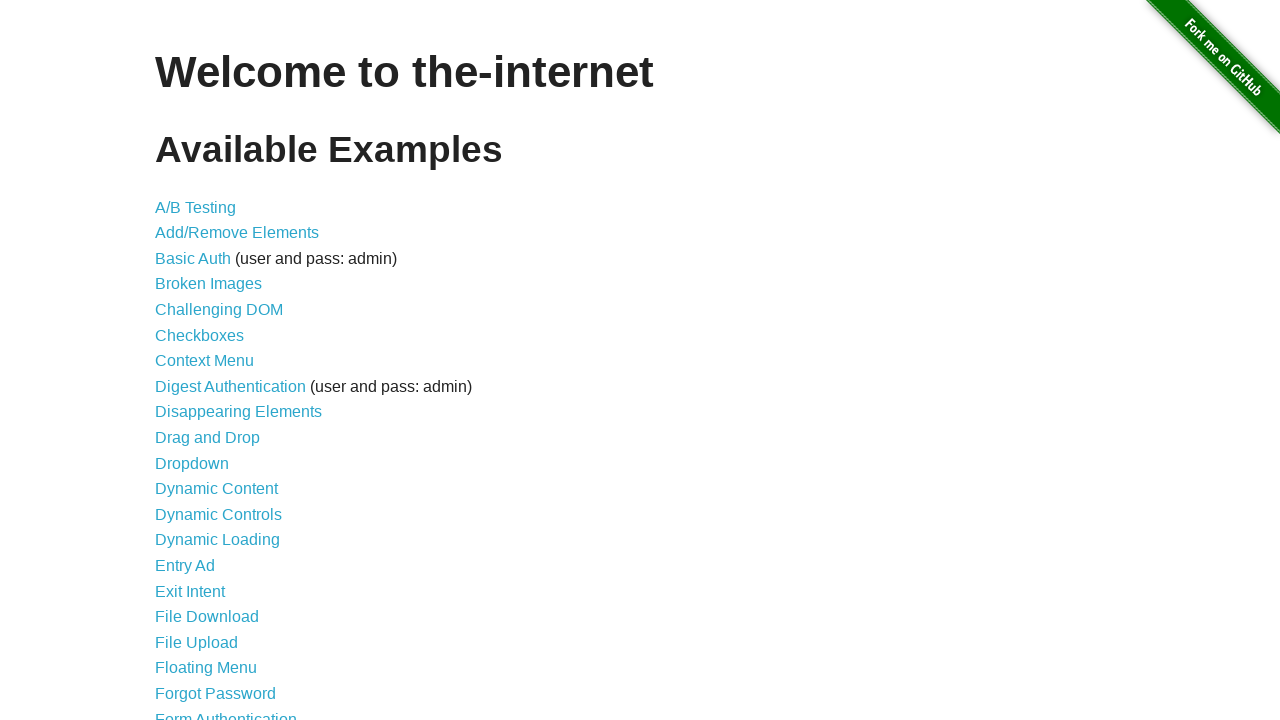

Clicked on Context Menu link at (204, 361) on xpath=//a[contains(text(),'Context Menu')]
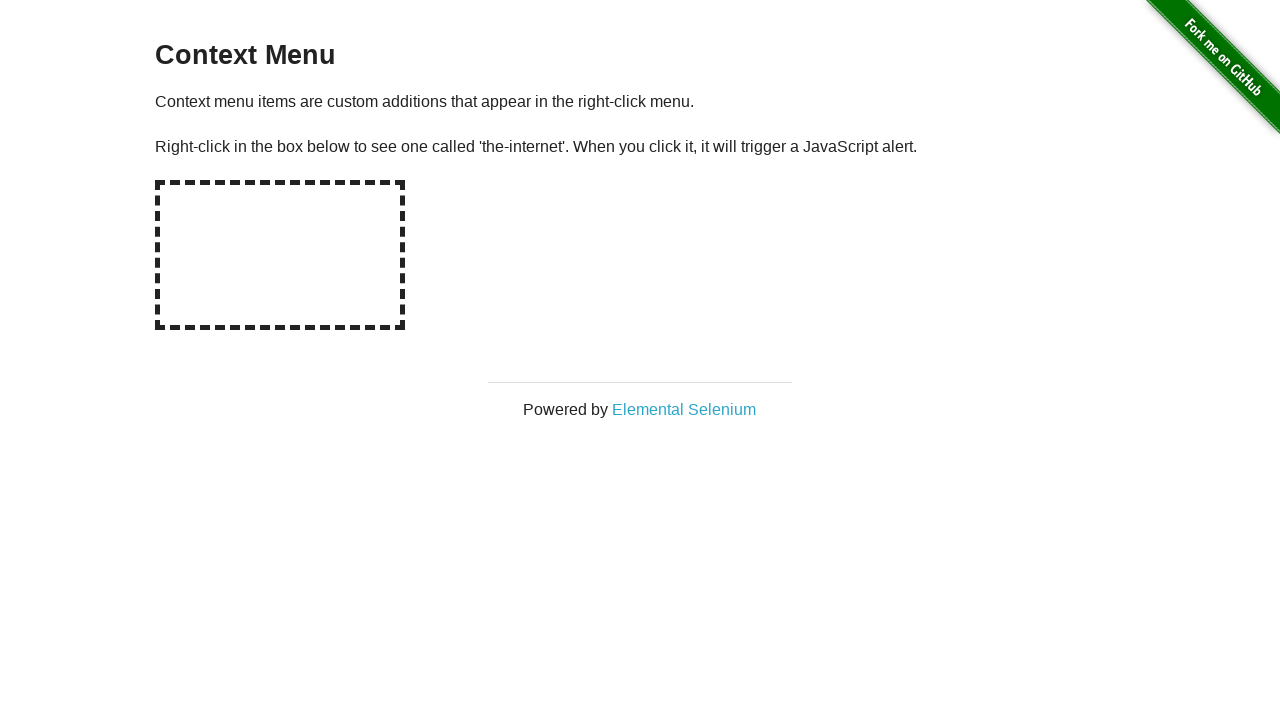

Right-clicked on the hot spot area to open context menu at (280, 255) on #hot-spot
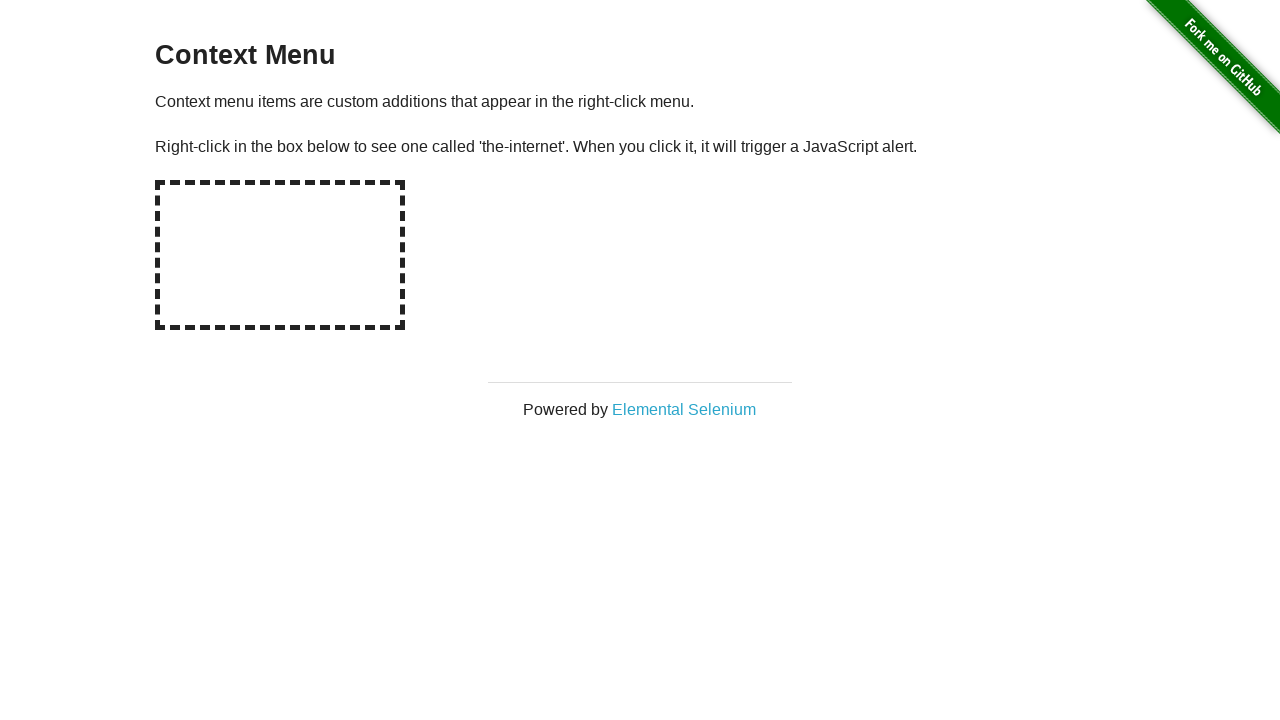

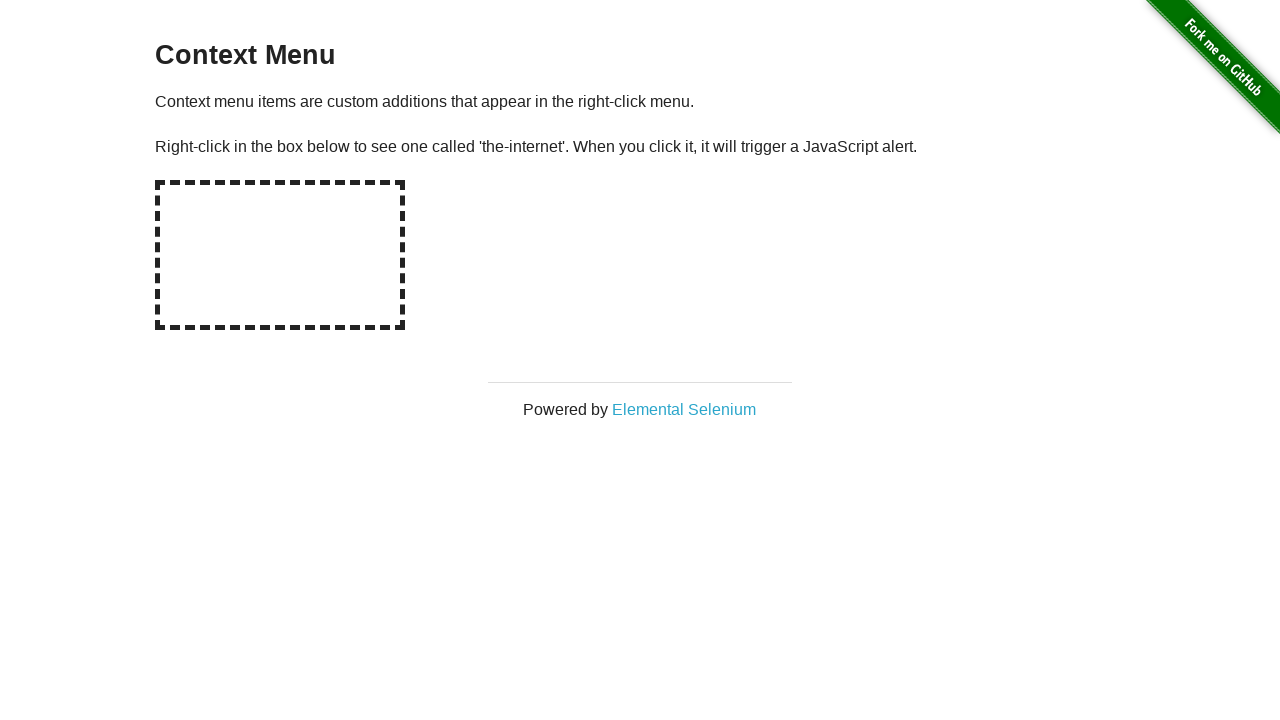